Tests the selectable list functionality on DemoQA by clicking all four list items and verifying they become active/selected

Starting URL: https://demoqa.com/selectable

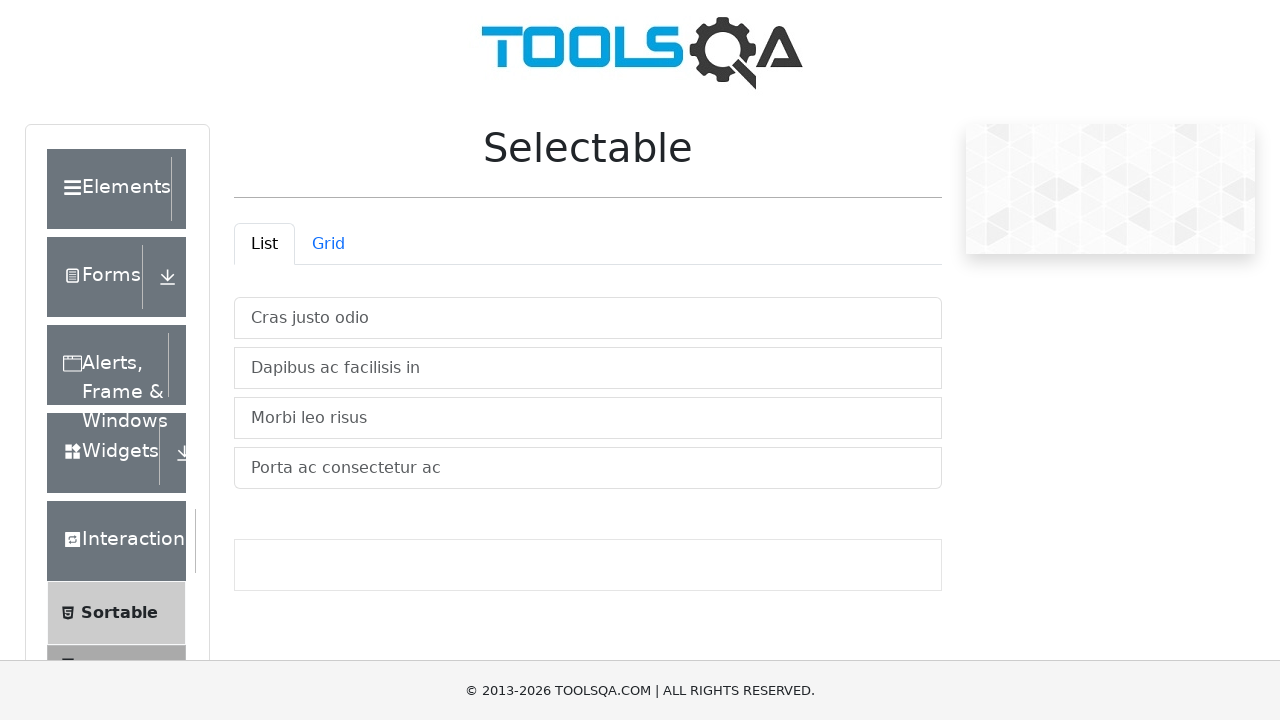

Scrolled first selectable item 'Cras justo odio' into view
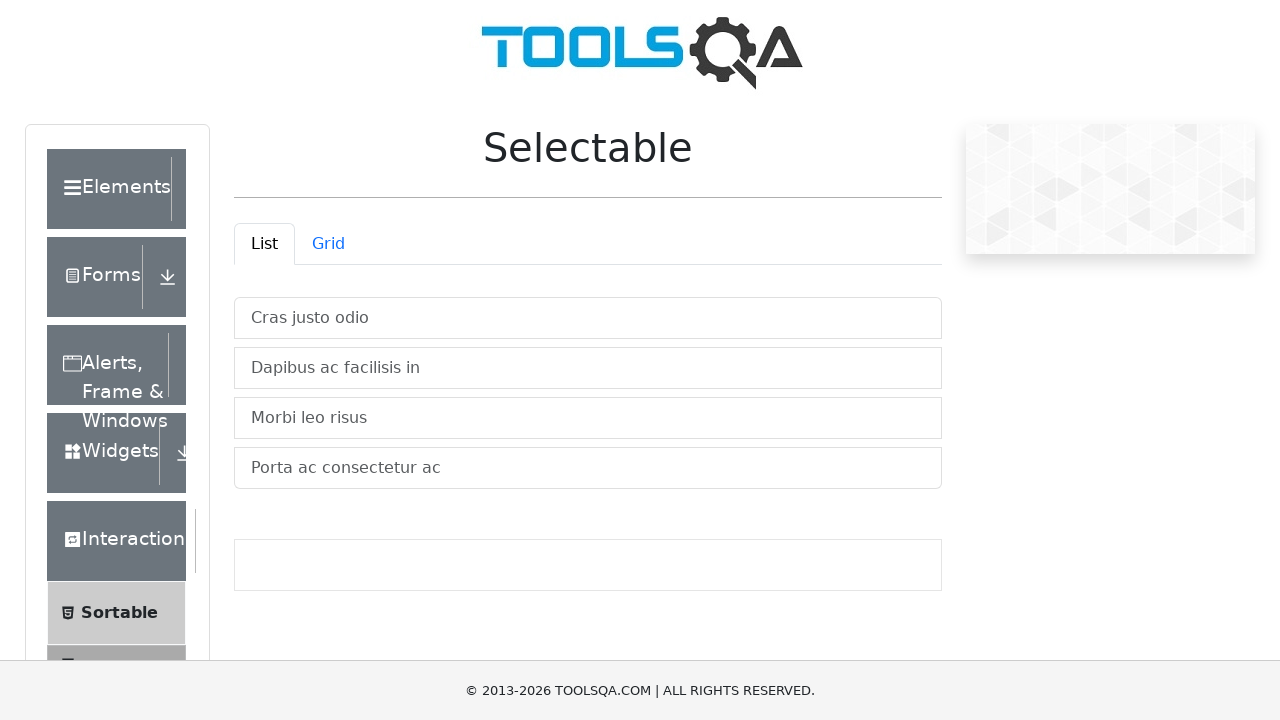

Clicked first selectable item 'Cras justo odio' at (588, 318) on xpath=//li[text()='Cras justo odio']
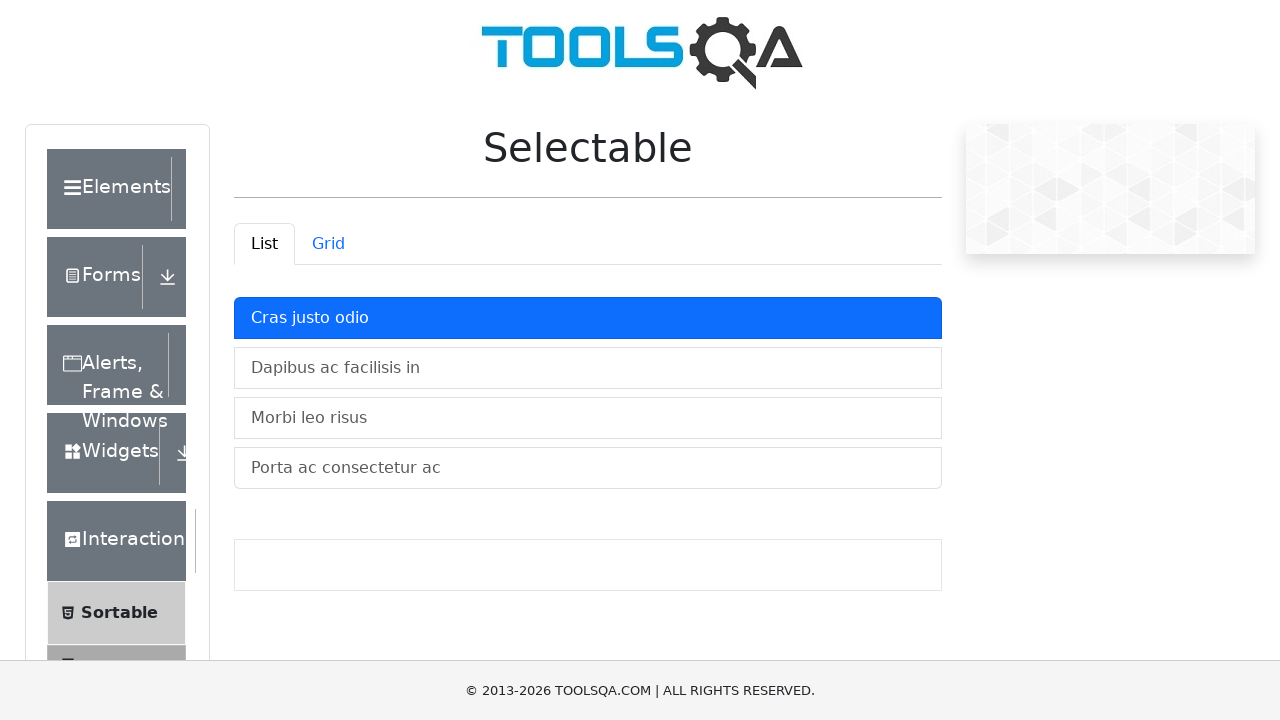

Clicked second selectable item 'Dapibus ac facilisis in' at (588, 368) on xpath=//li[text()='Dapibus ac facilisis in']
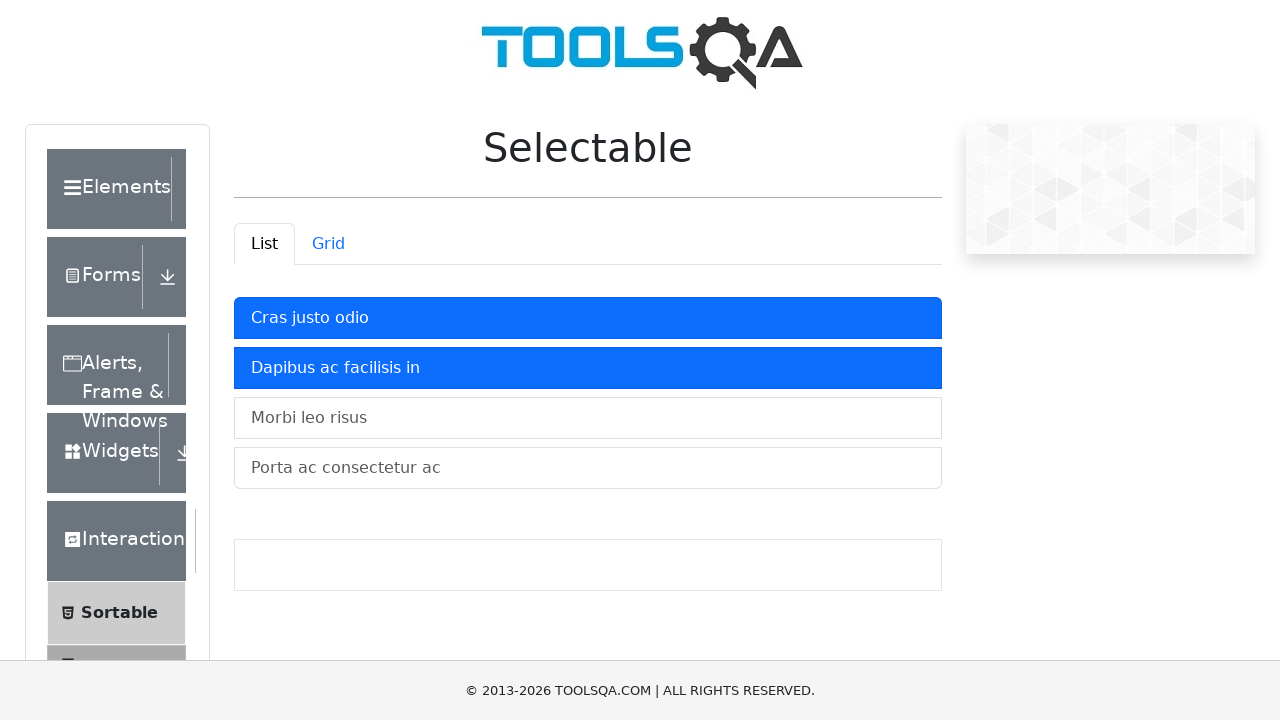

Clicked third selectable item 'Morbi leo risus' at (588, 418) on xpath=//li[text()='Morbi leo risus']
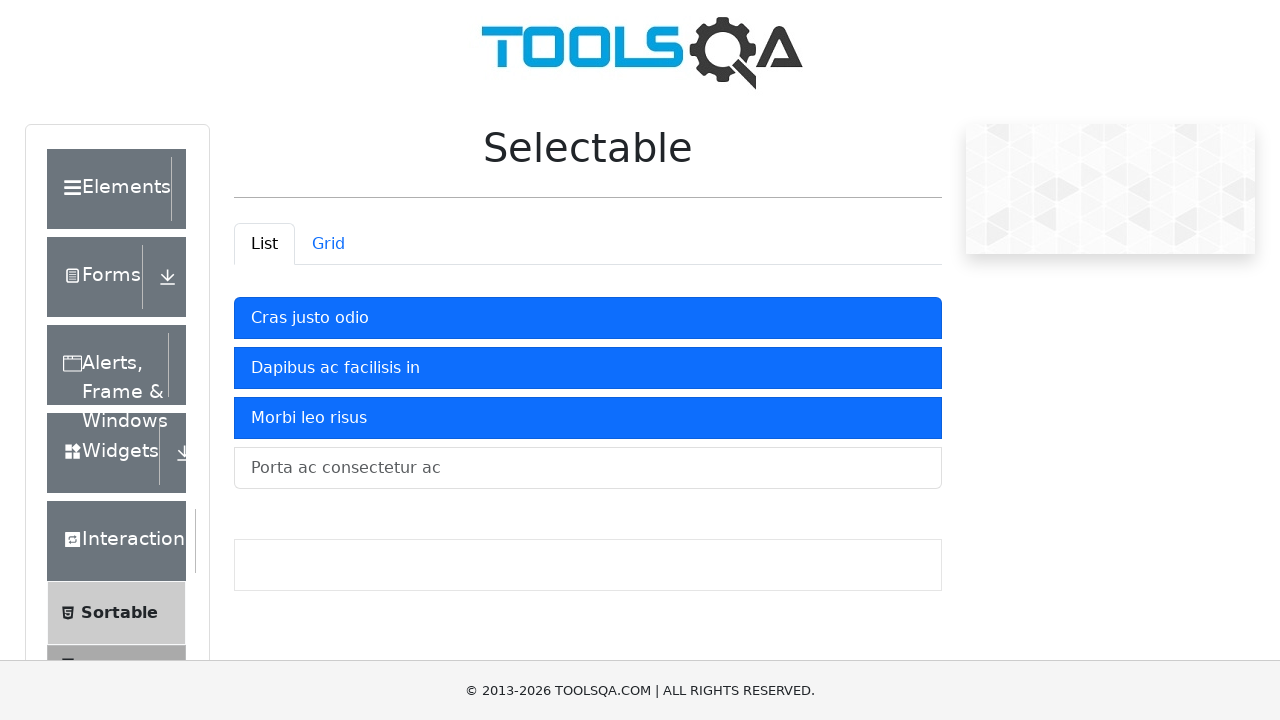

Clicked fourth selectable item 'Porta ac consectetur ac' at (588, 468) on xpath=//li[text()='Porta ac consectetur ac']
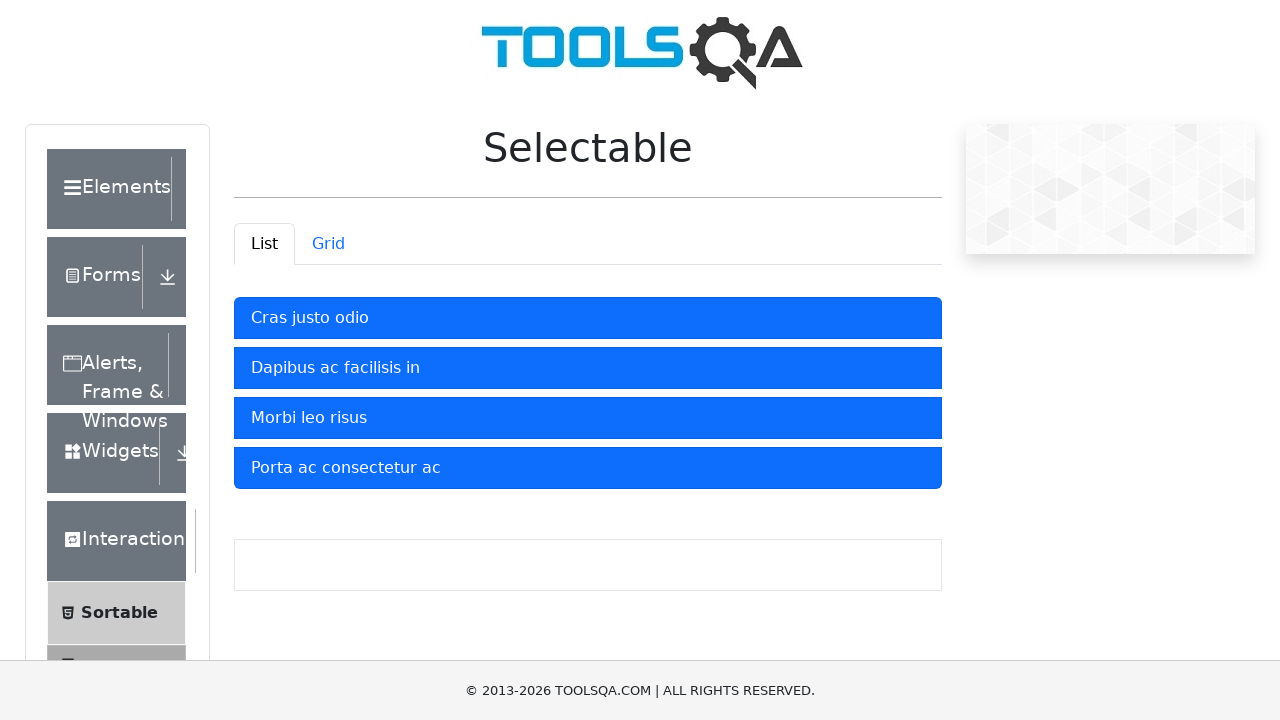

Verified first item is active
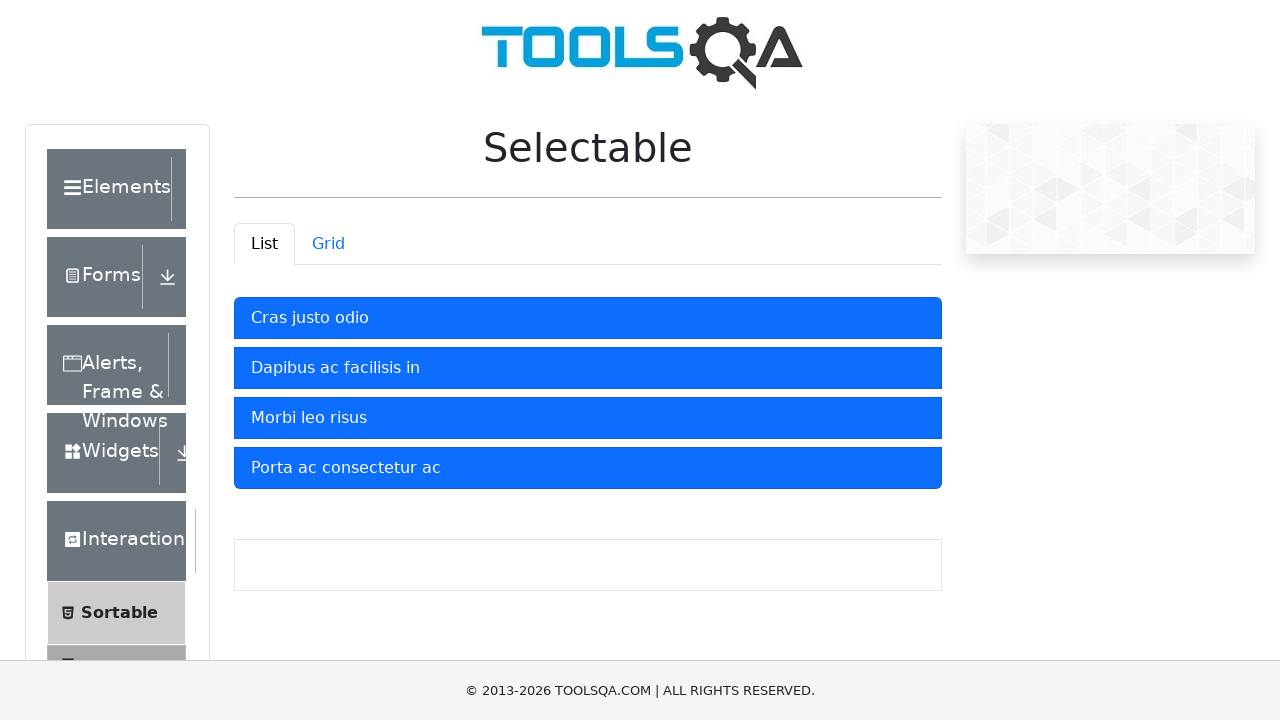

Verified second item is active
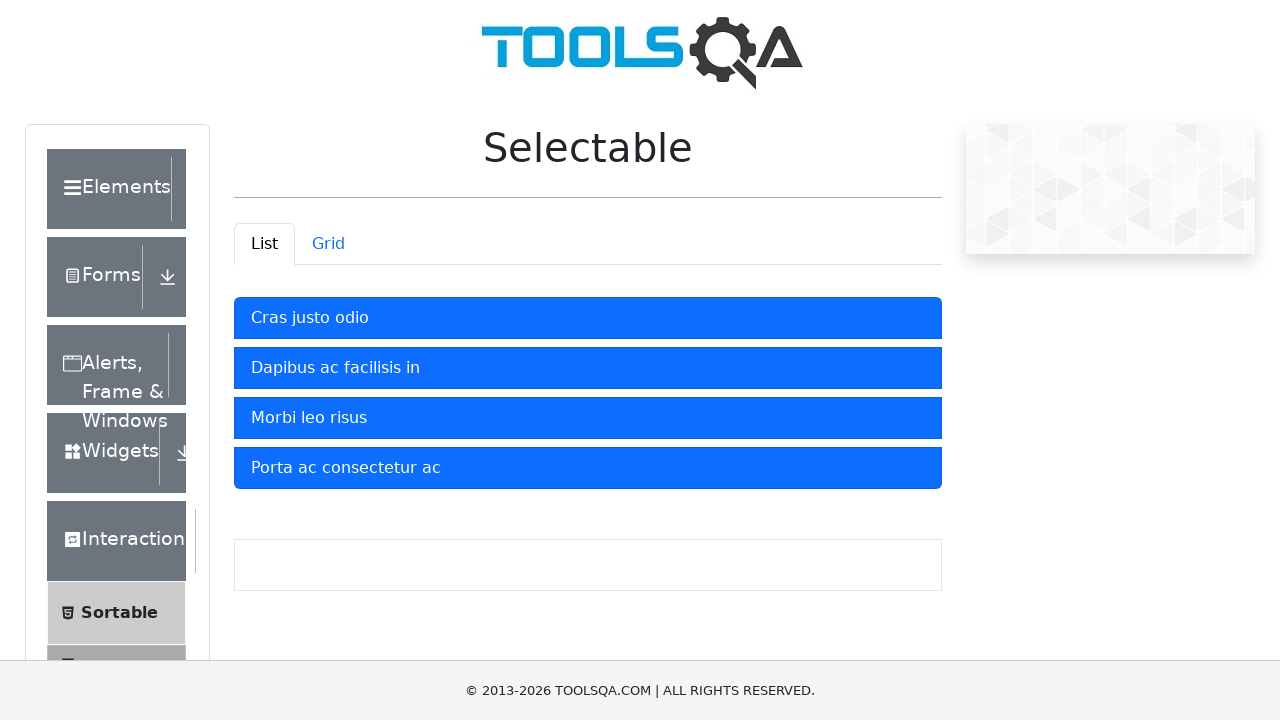

Verified third item is active
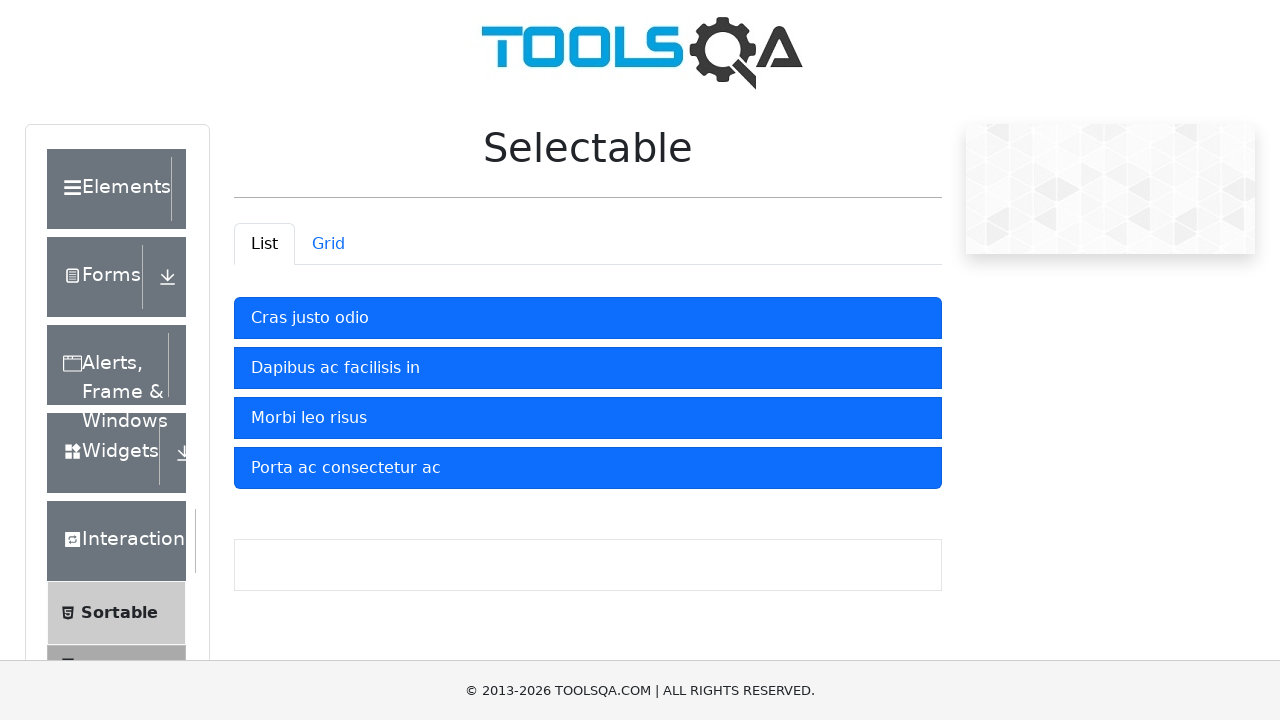

Verified fourth item is active
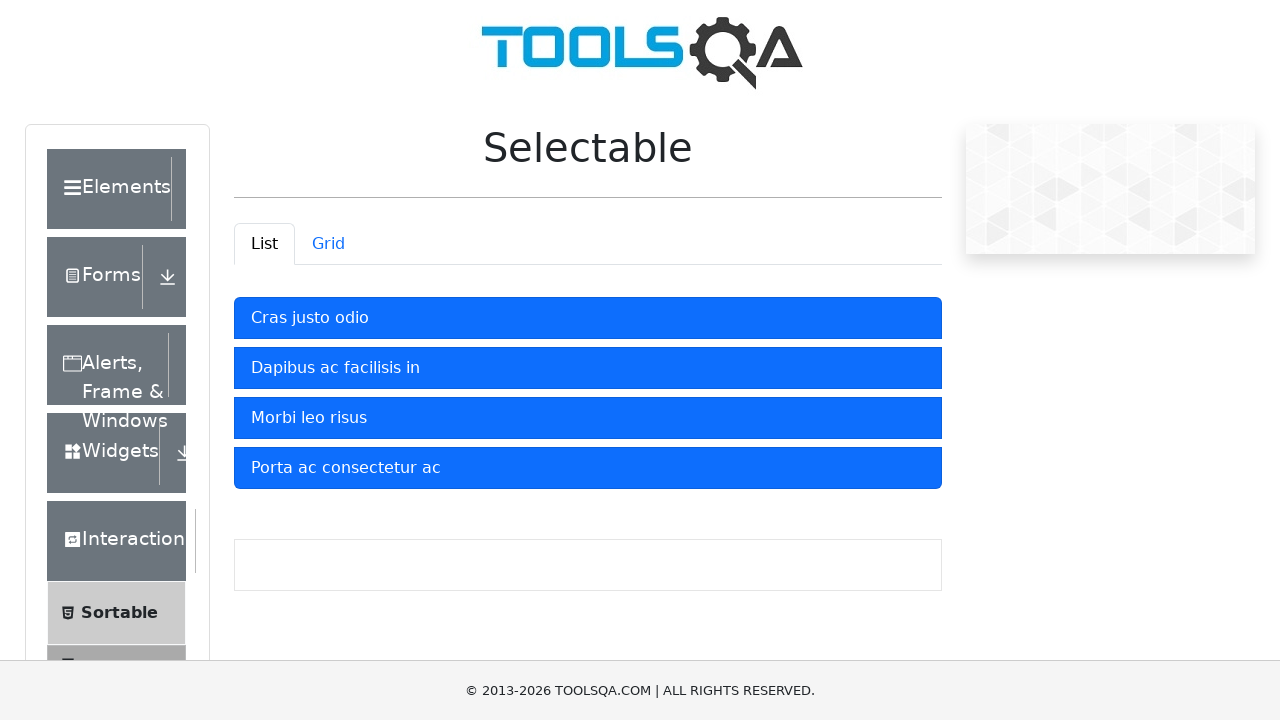

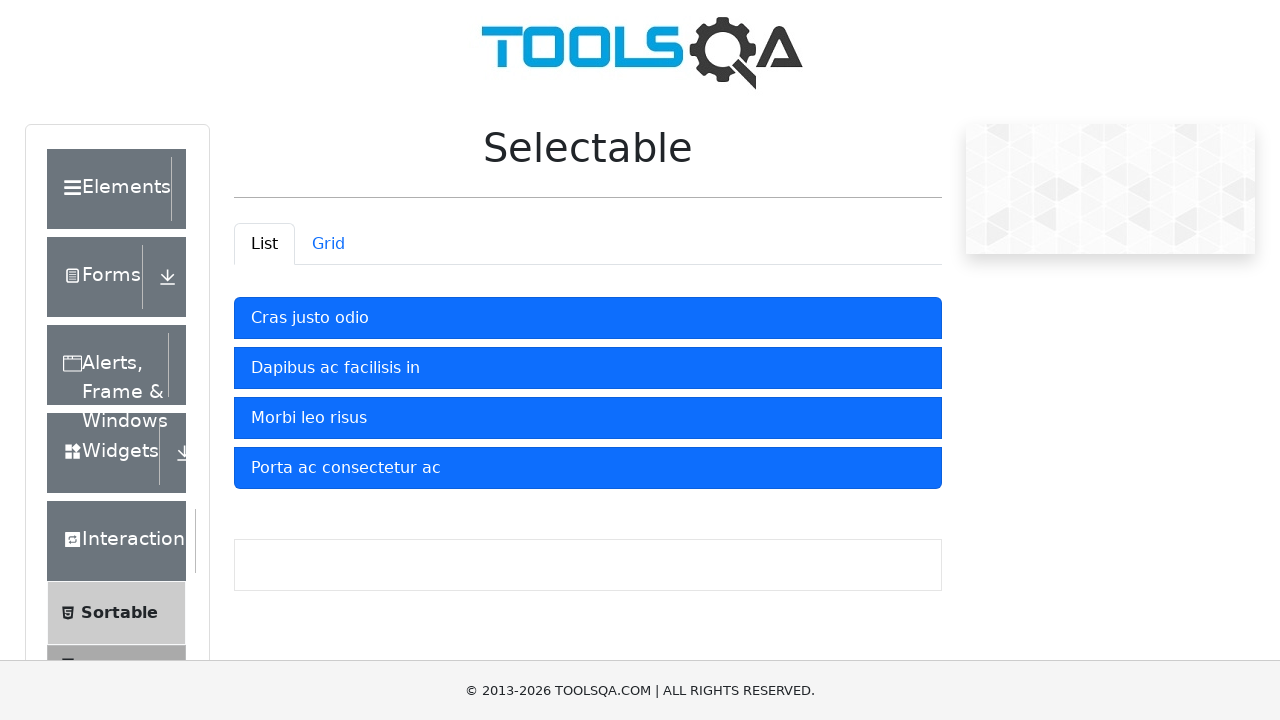